Tests double-click functionality on W3Schools demo page by switching to an iframe and double-clicking a button to copy text

Starting URL: https://www.w3schools.com/tags/tryit.asp?filename=tryhtml5_ev_ondblclick3

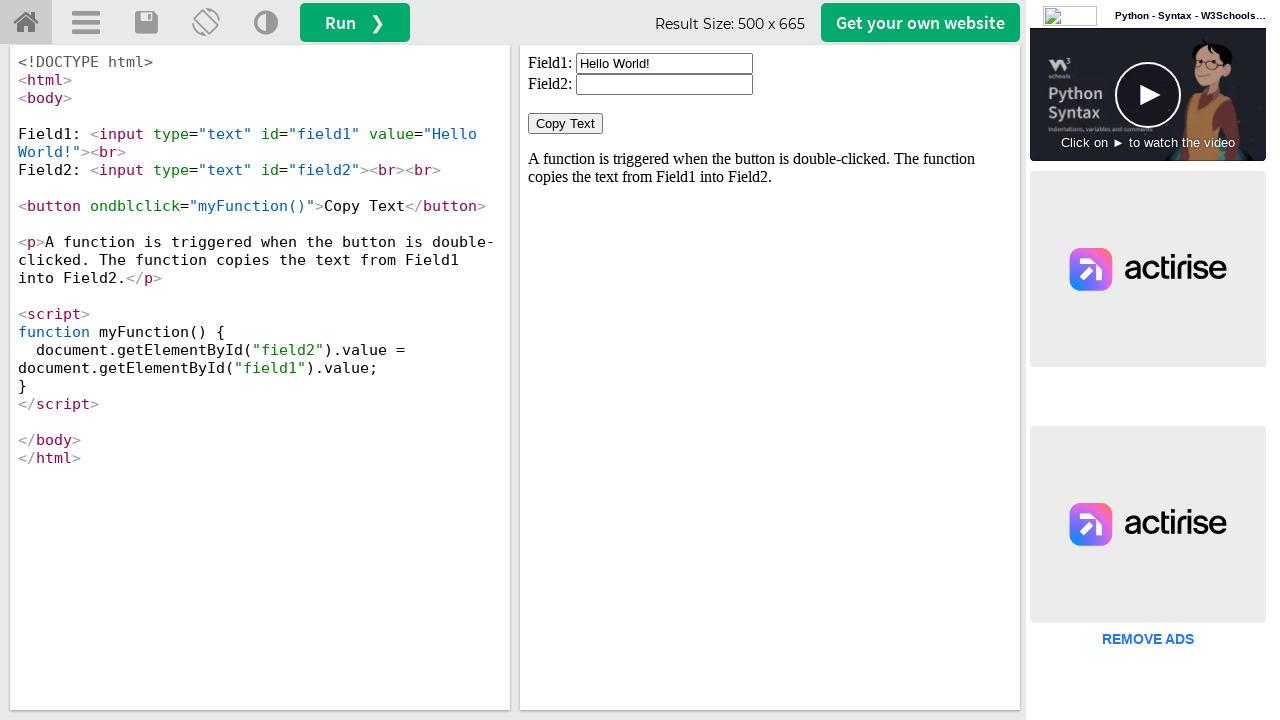

Waited for and located iframe#iframeResult
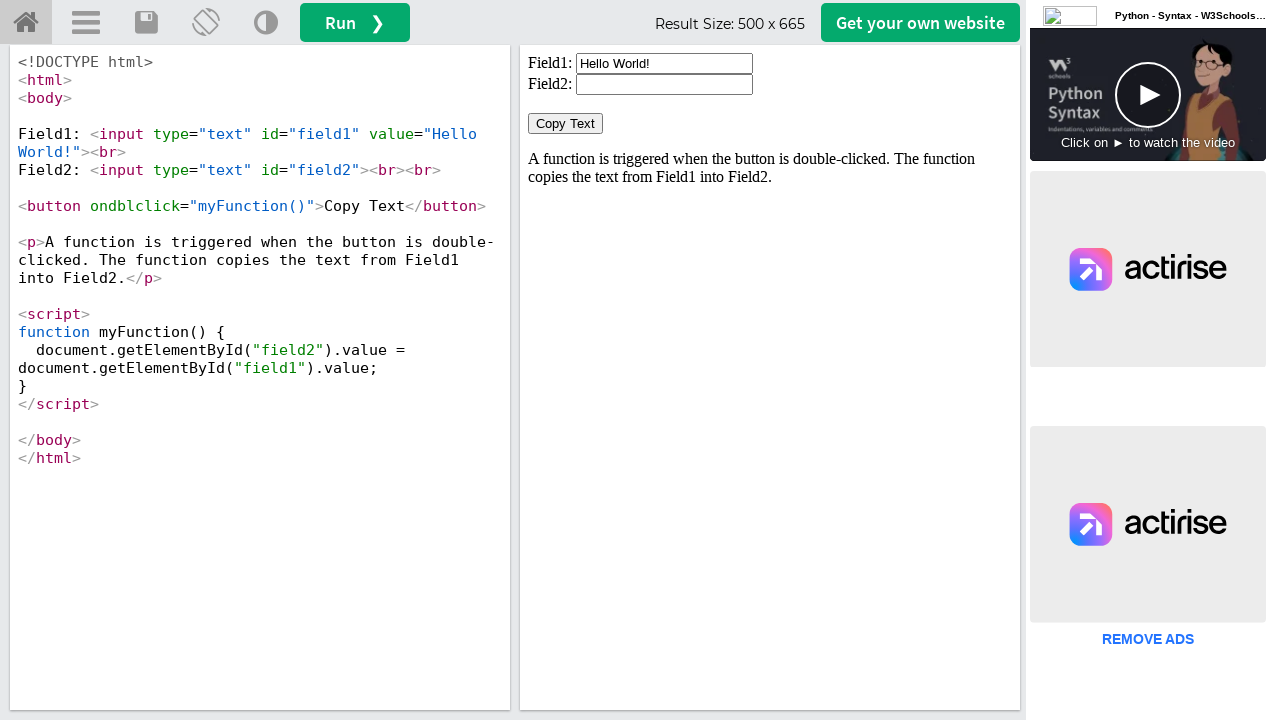

Switched to iframe content frame
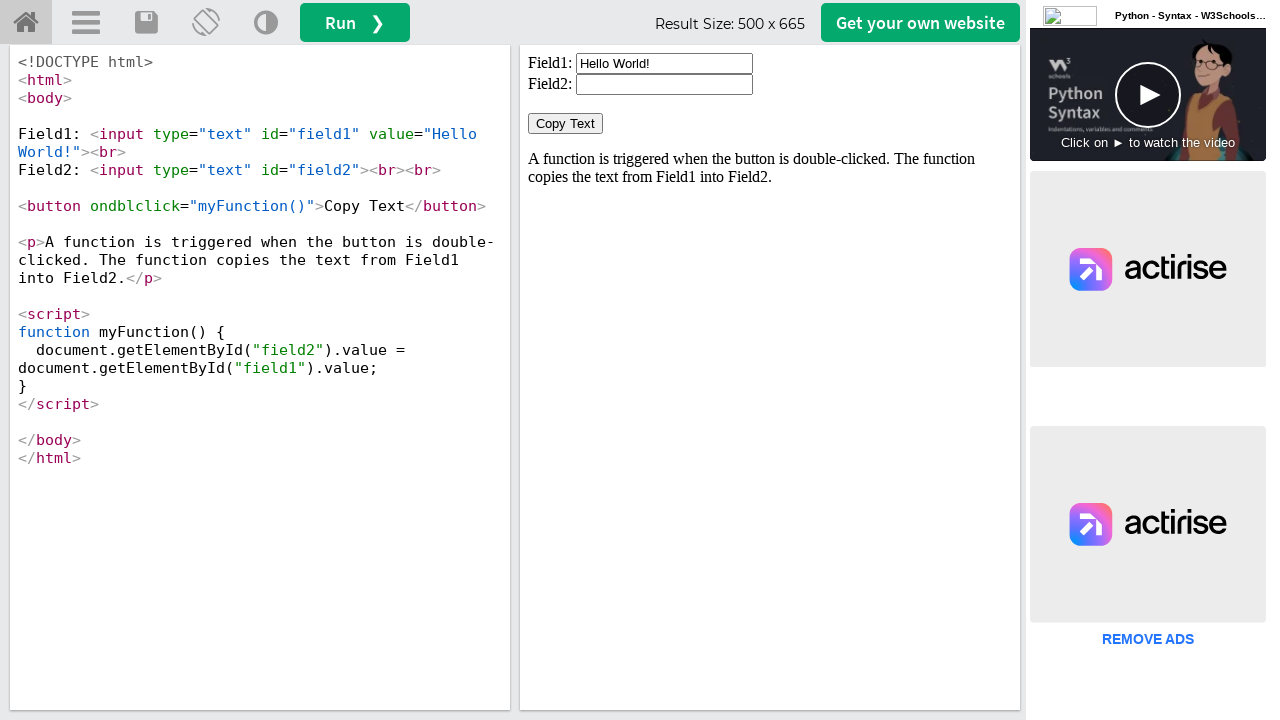

Located 'Copy Text' button within iframe
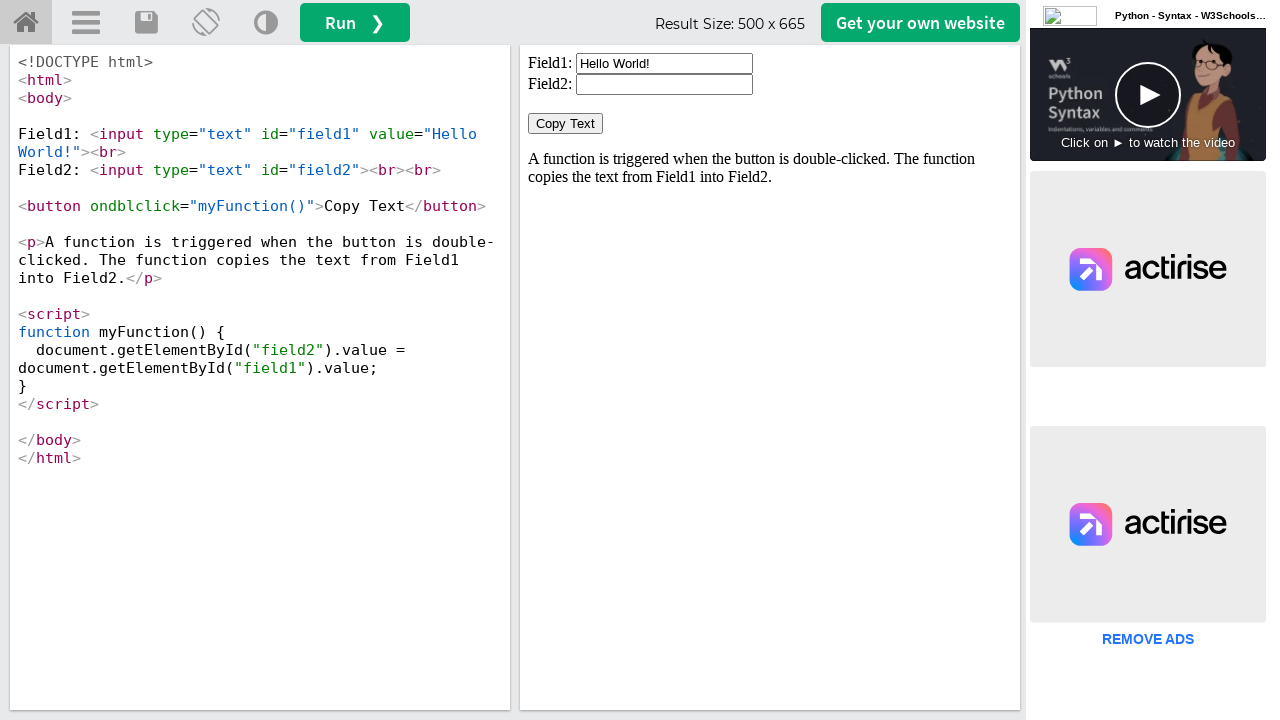

Double-clicked 'Copy Text' button to copy text
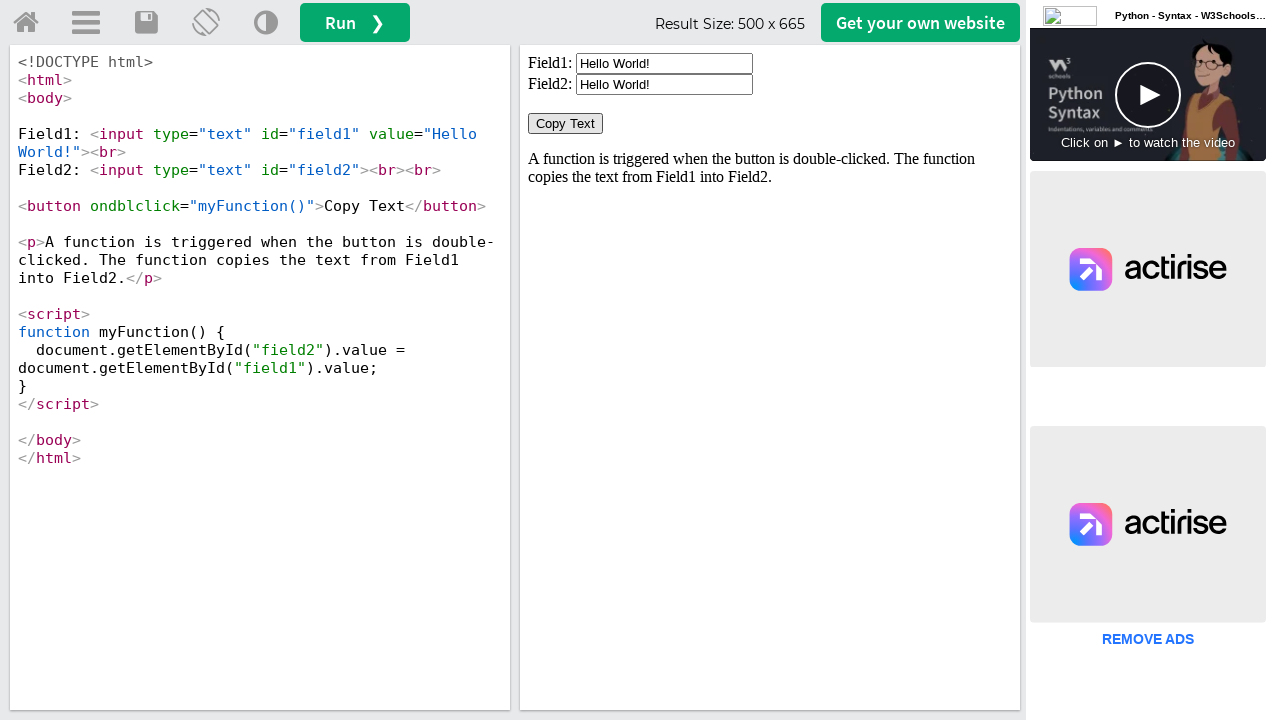

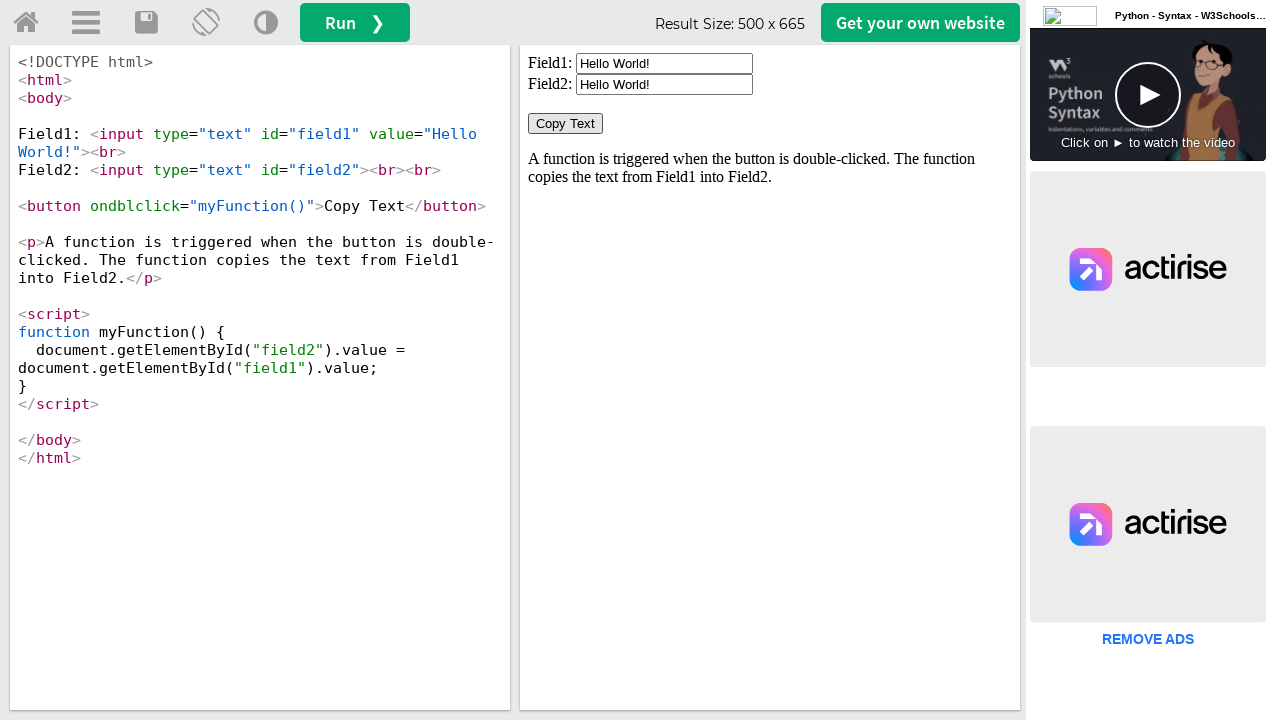